Clicks Send without entering any data, then clicks Yes to confirm, and verifies the generic thank you message is displayed.

Starting URL: https://kristinek.github.io/site/tasks/provide_feedback

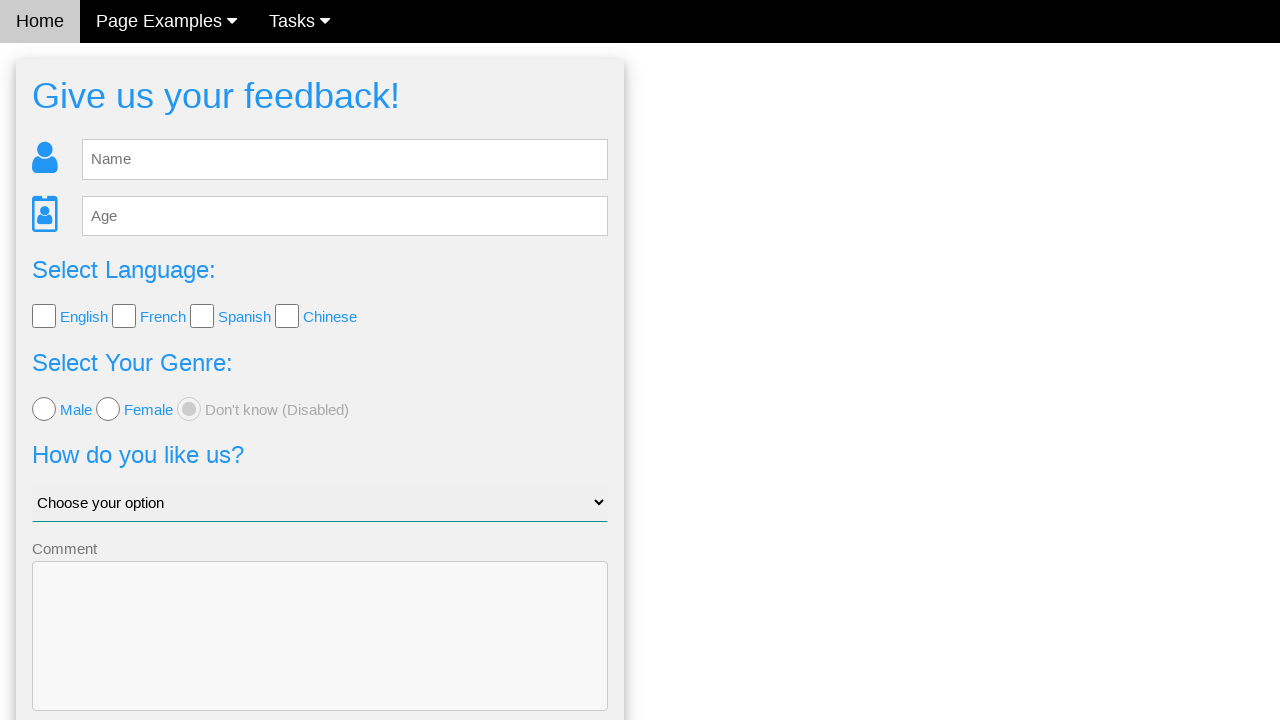

Clicked Send button without entering any data at (320, 656) on .w3-blue
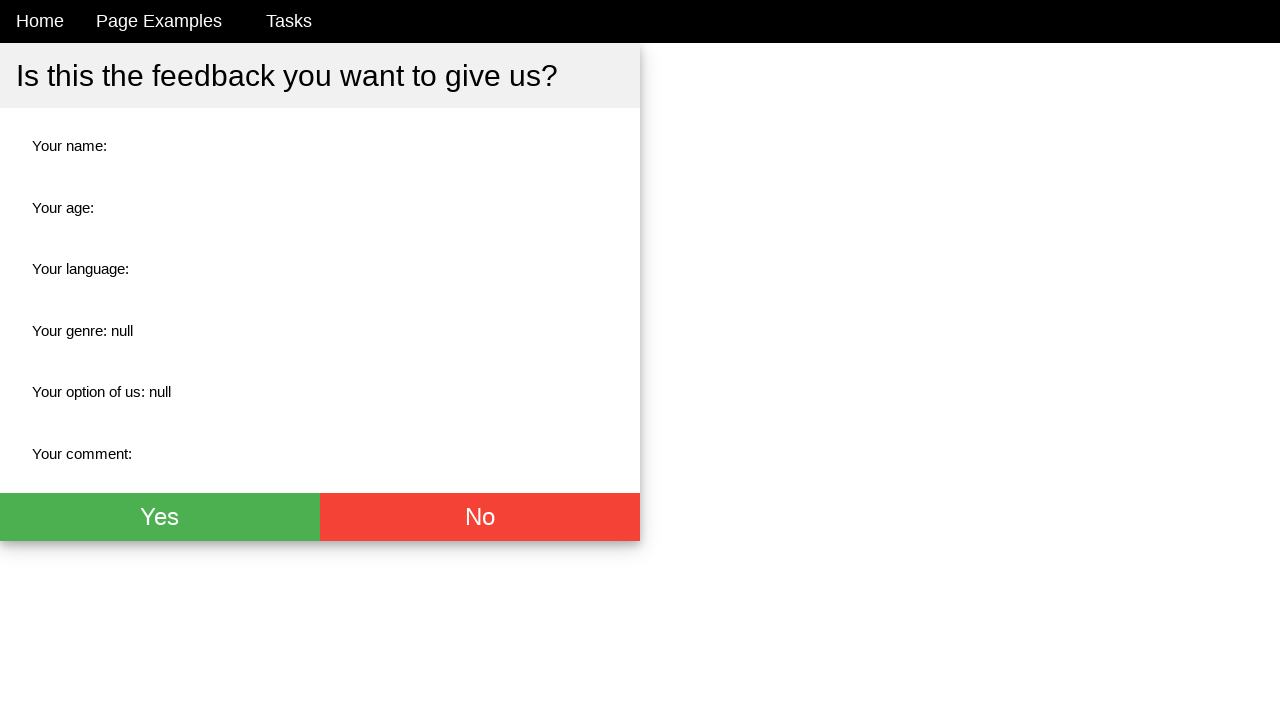

Confirmation dialog appeared with Yes button
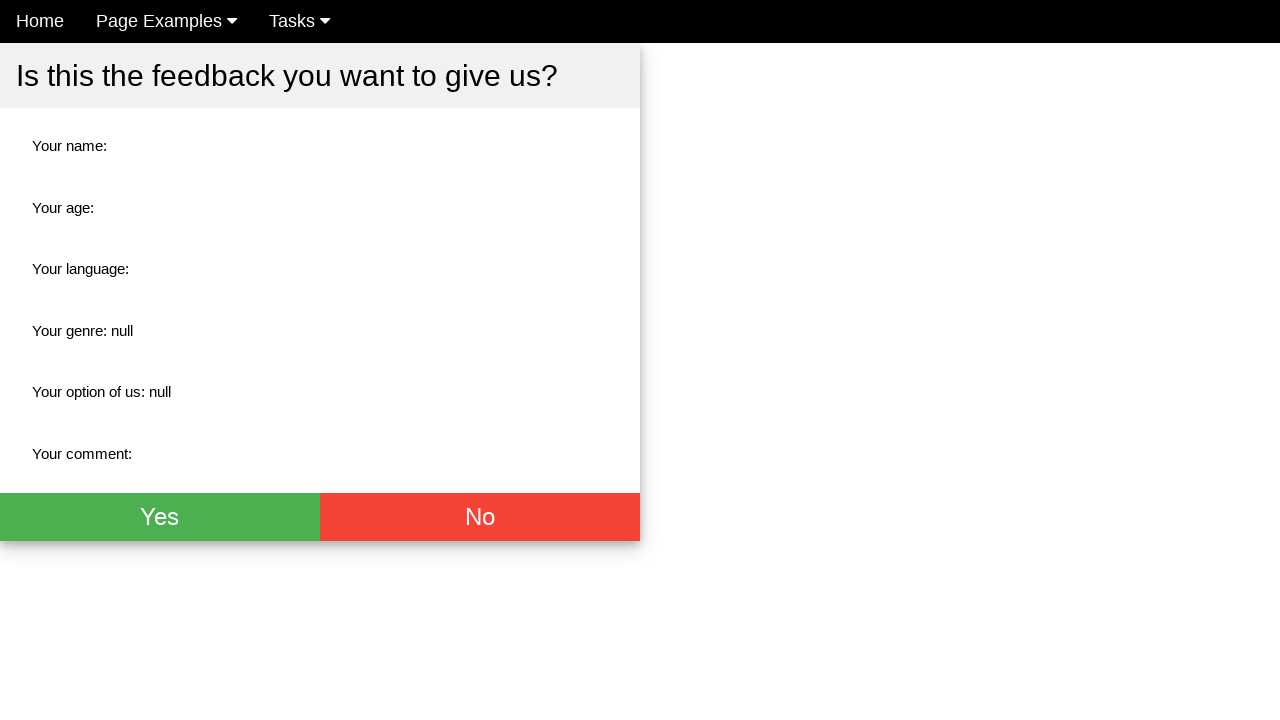

Clicked Yes button to confirm sending feedback without data at (160, 517) on .w3-green
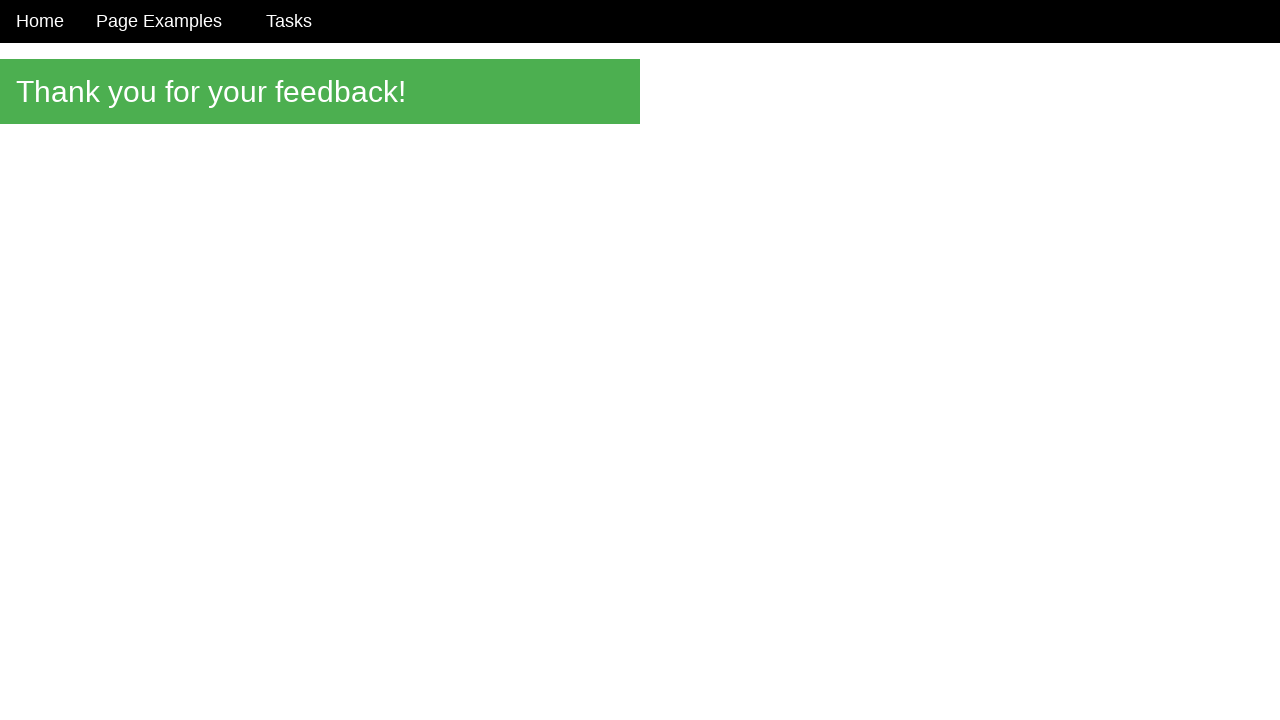

Thank you message element appeared
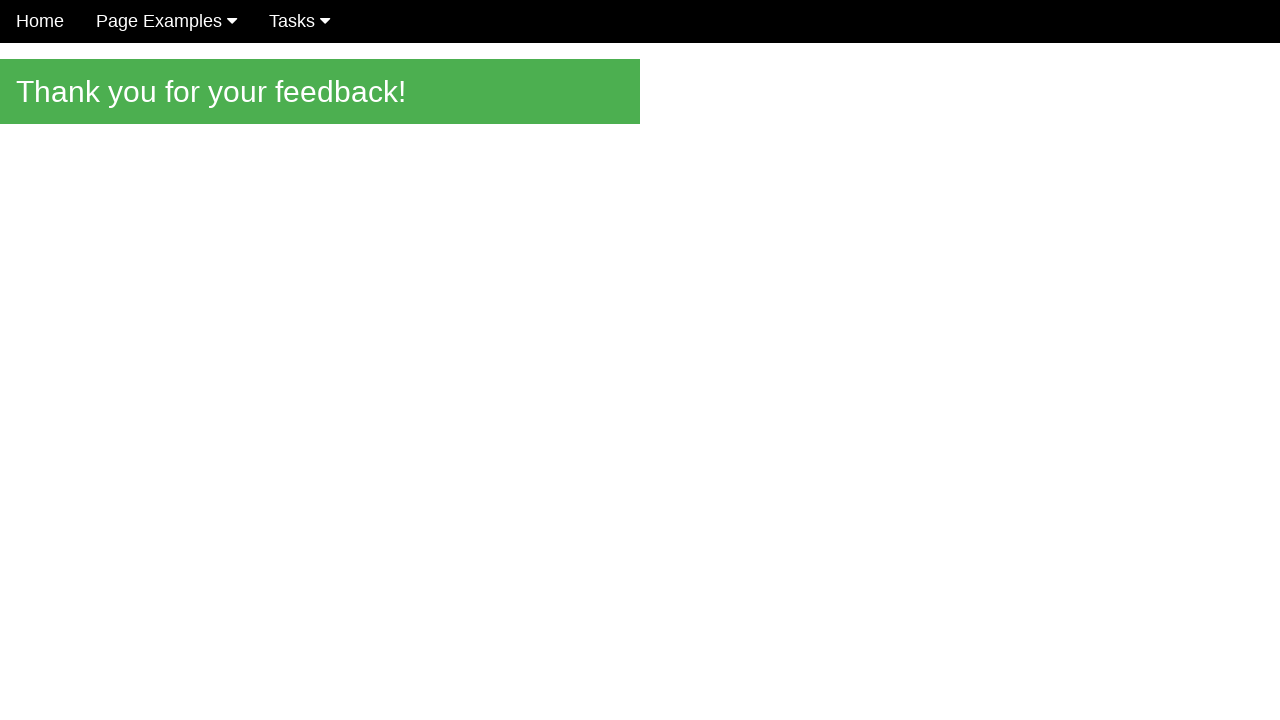

Verified generic thank you message is displayed: 'Thank you for your feedback!'
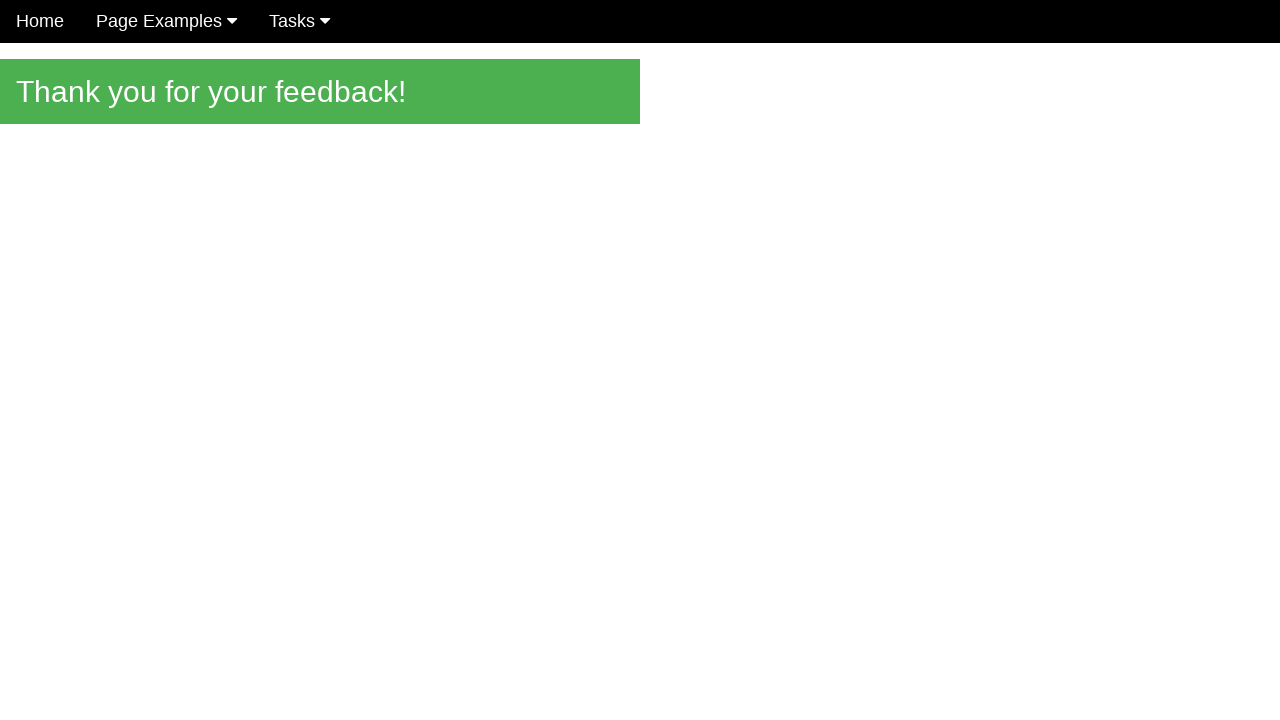

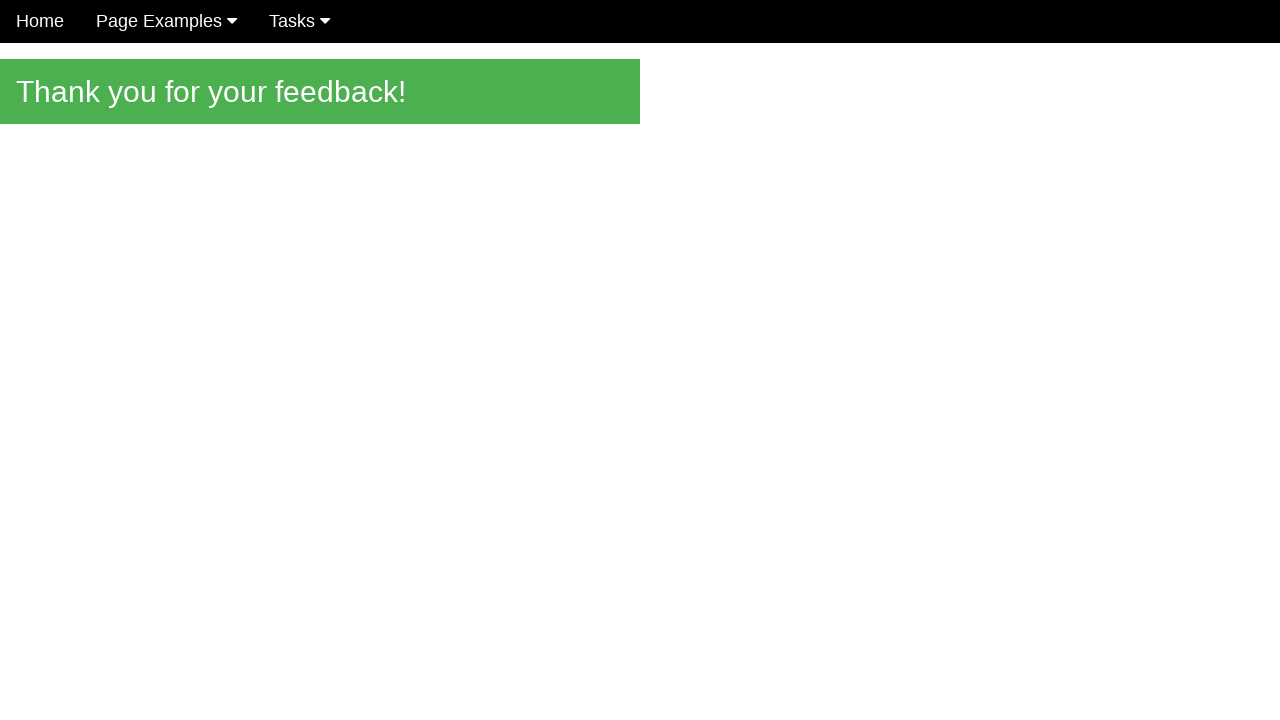